Tests alert handling functionality by triggering different alert dialogs, entering text, and accepting/dismissing them

Starting URL: https://rahulshettyacademy.com/AutomationPractice/

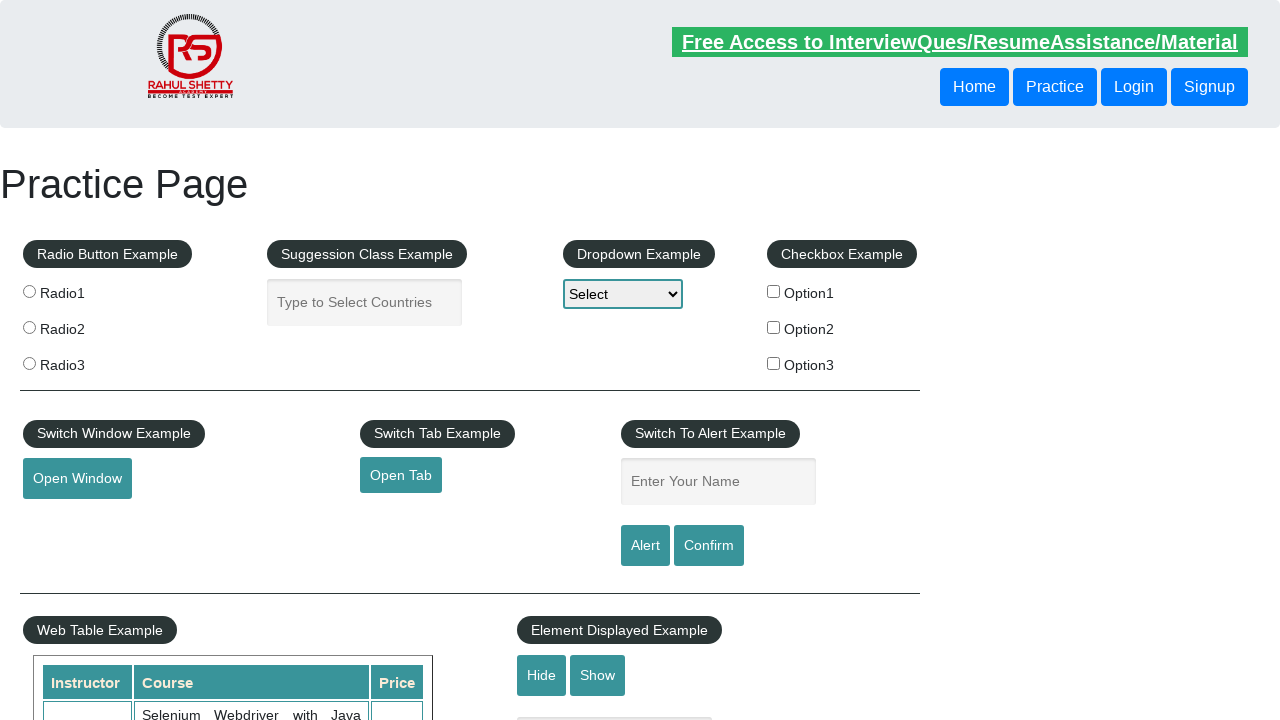

Filled name field with 'Sukmawan' on #name
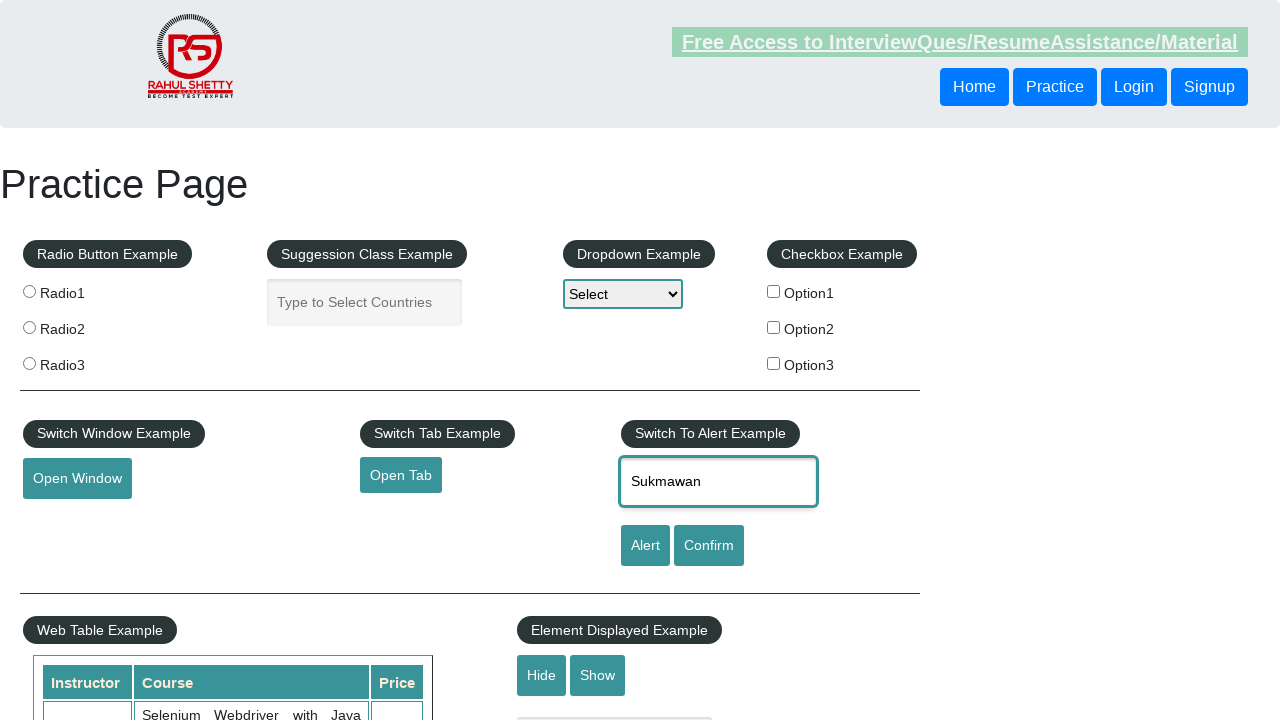

Clicked alert button to trigger first alert dialog at (645, 546) on xpath=//input[@id='alertbtn']
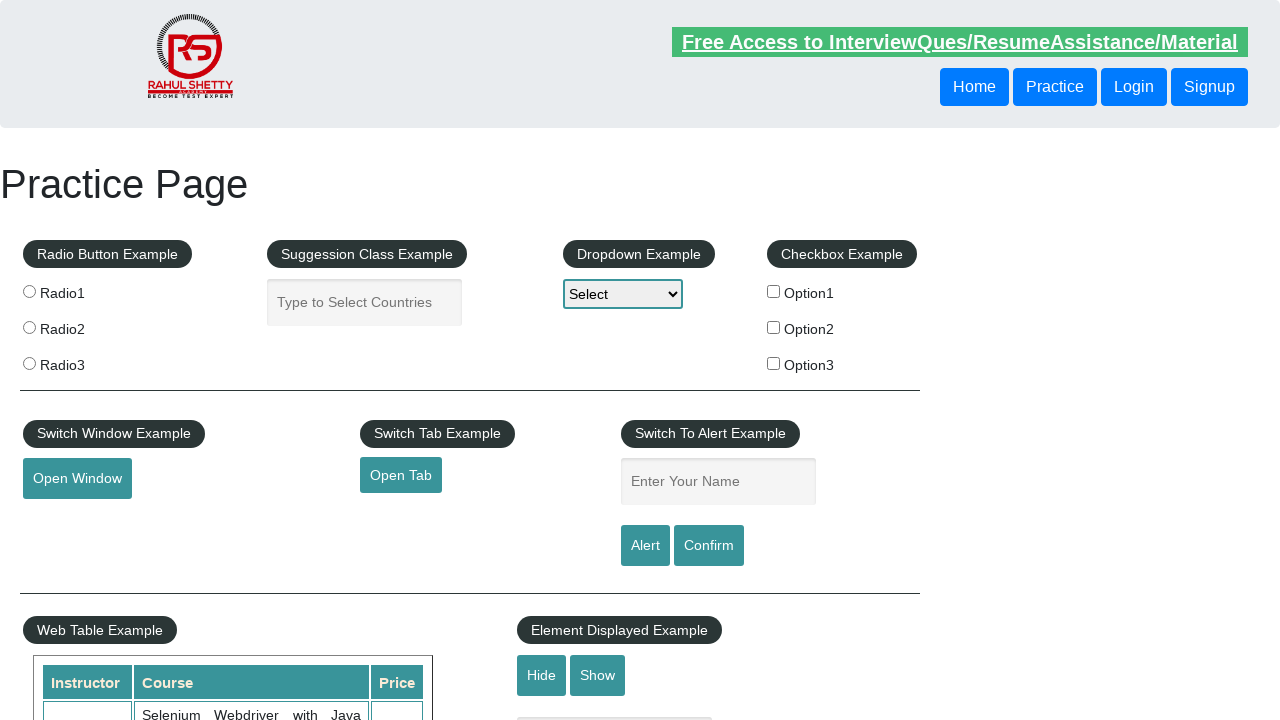

Set up dialog handler to accept alerts
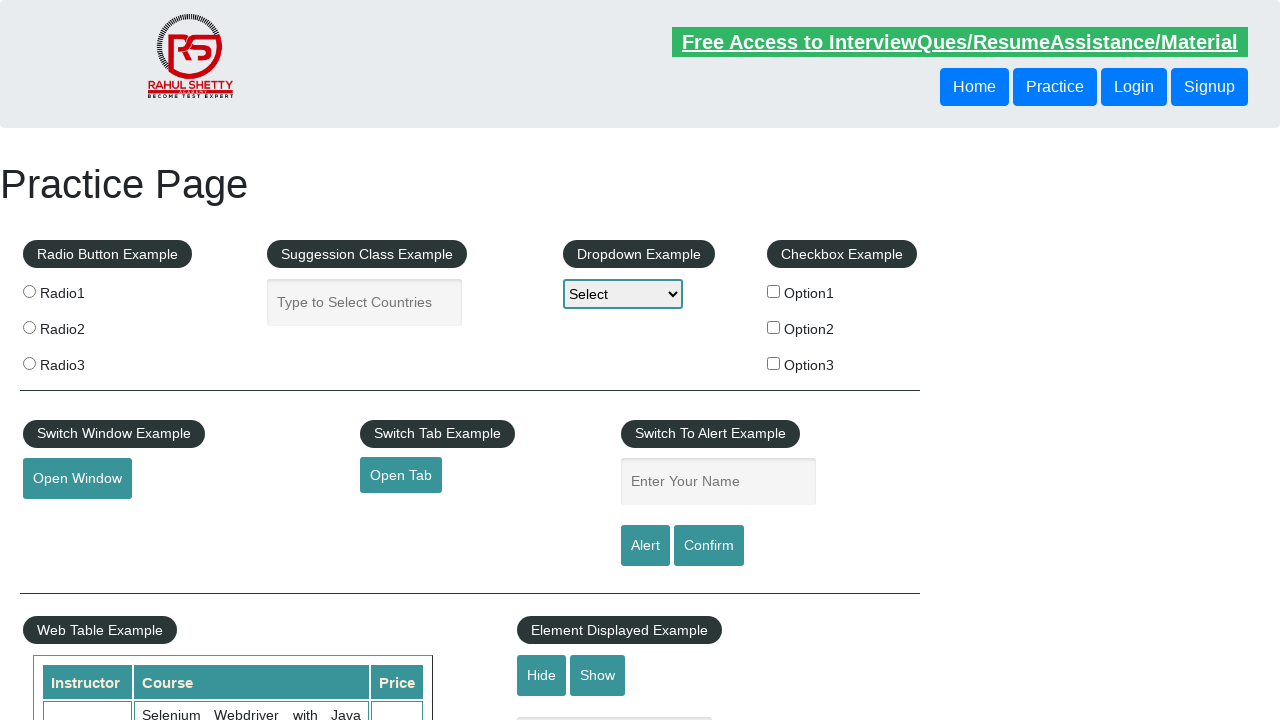

Clicked confirm button to trigger second alert dialog at (709, 546) on input[id='confirmbtn']
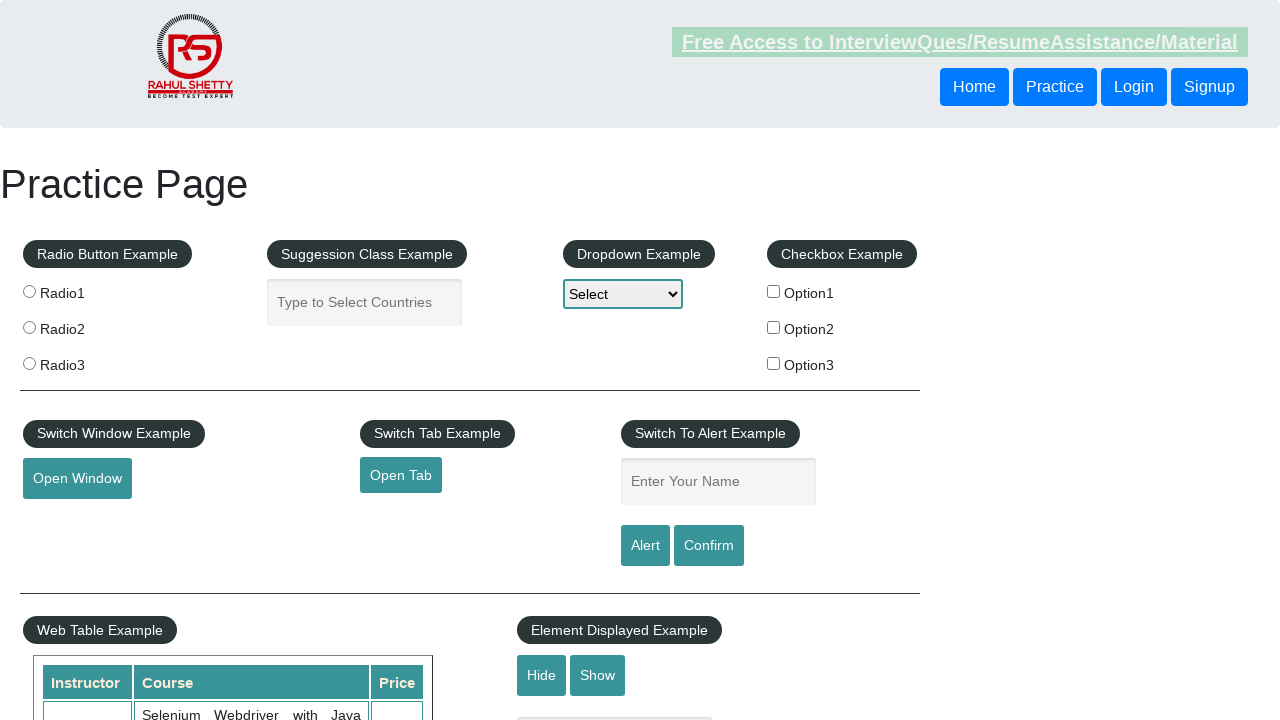

Set up dialog handler to dismiss confirm dialogs
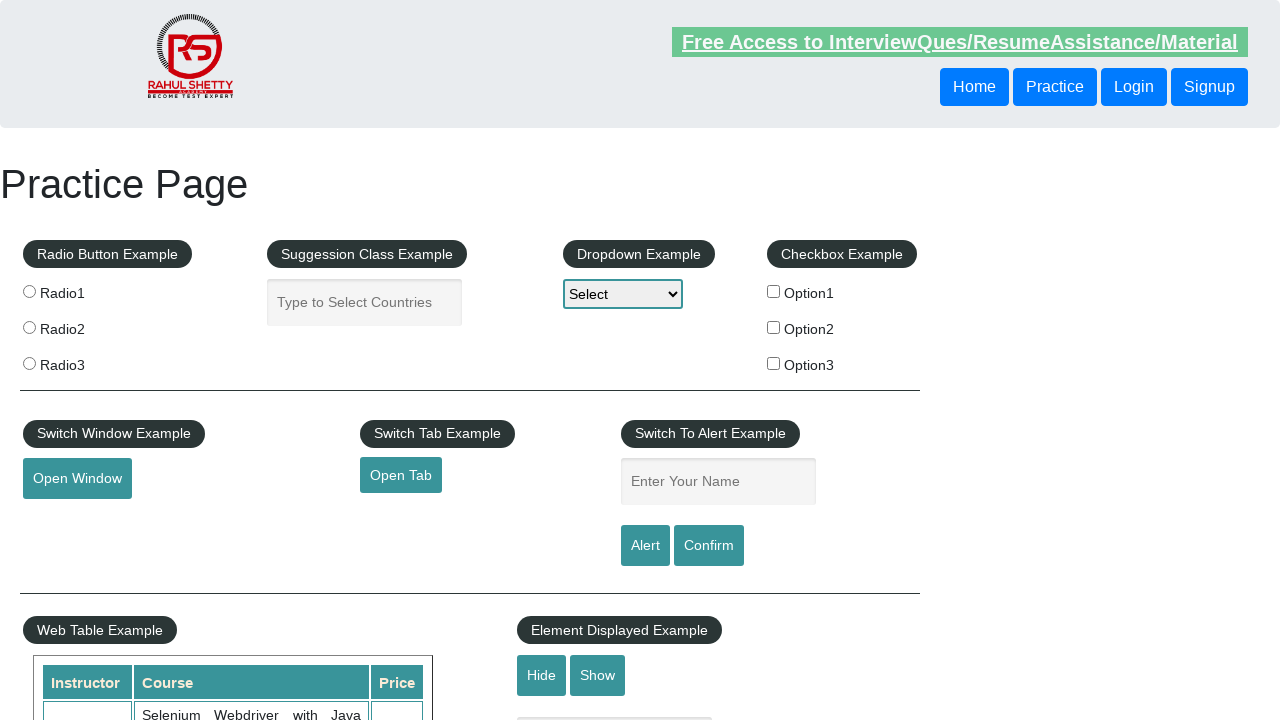

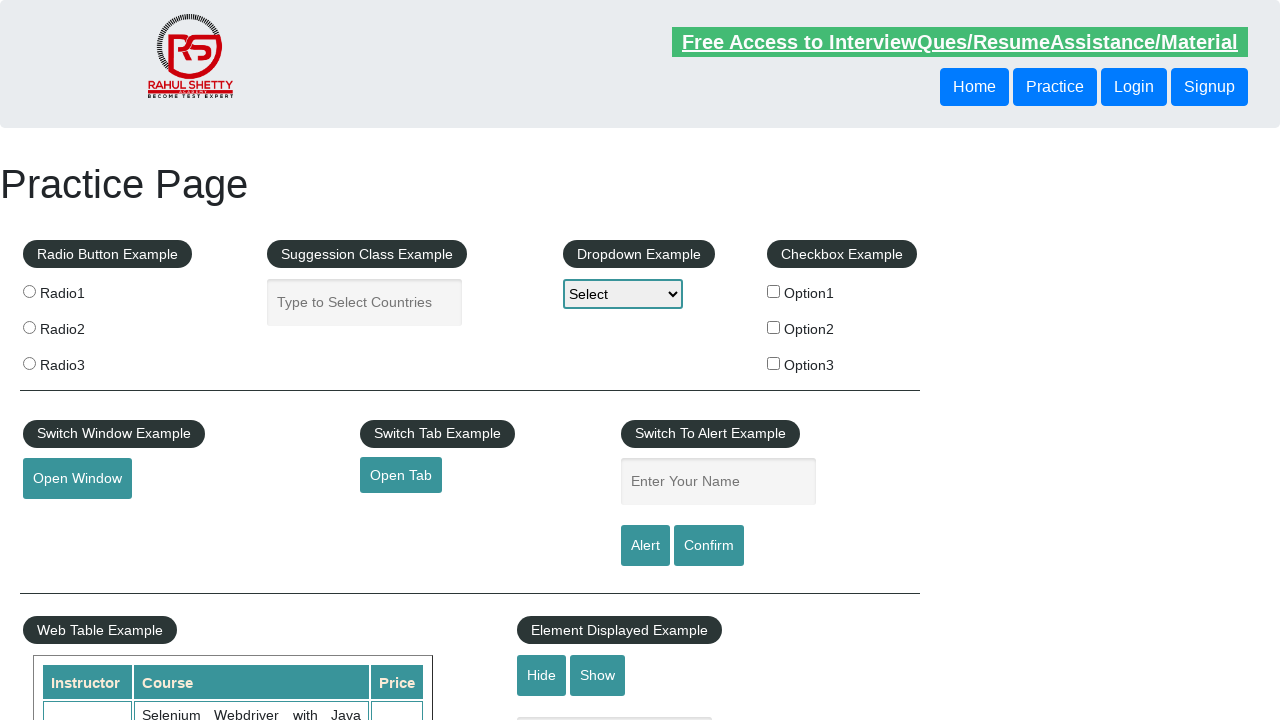